Tests data transfer between page elements by clicking a random checkbox, selecting the same value in a dropdown, entering it in a text field, and verifying it appears in an alert

Starting URL: https://rahulshettyacademy.com/AutomationPractice/

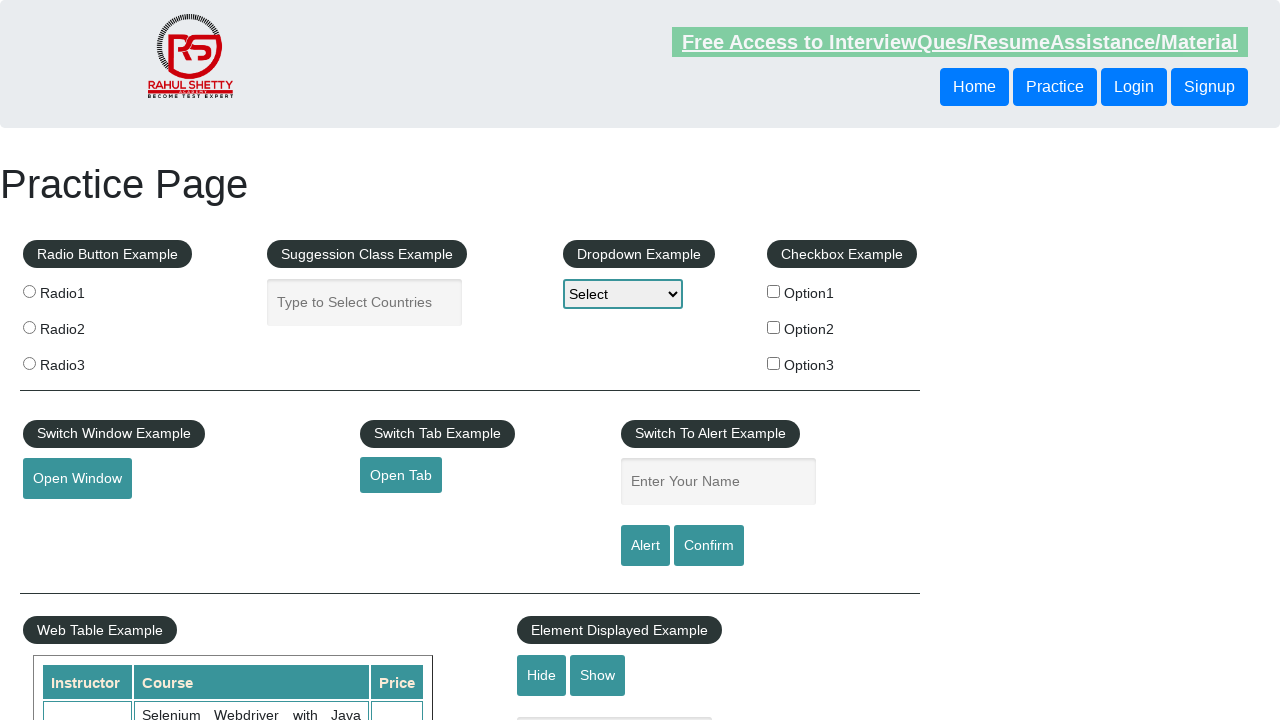

Located all checkboxes in checkbox-example div
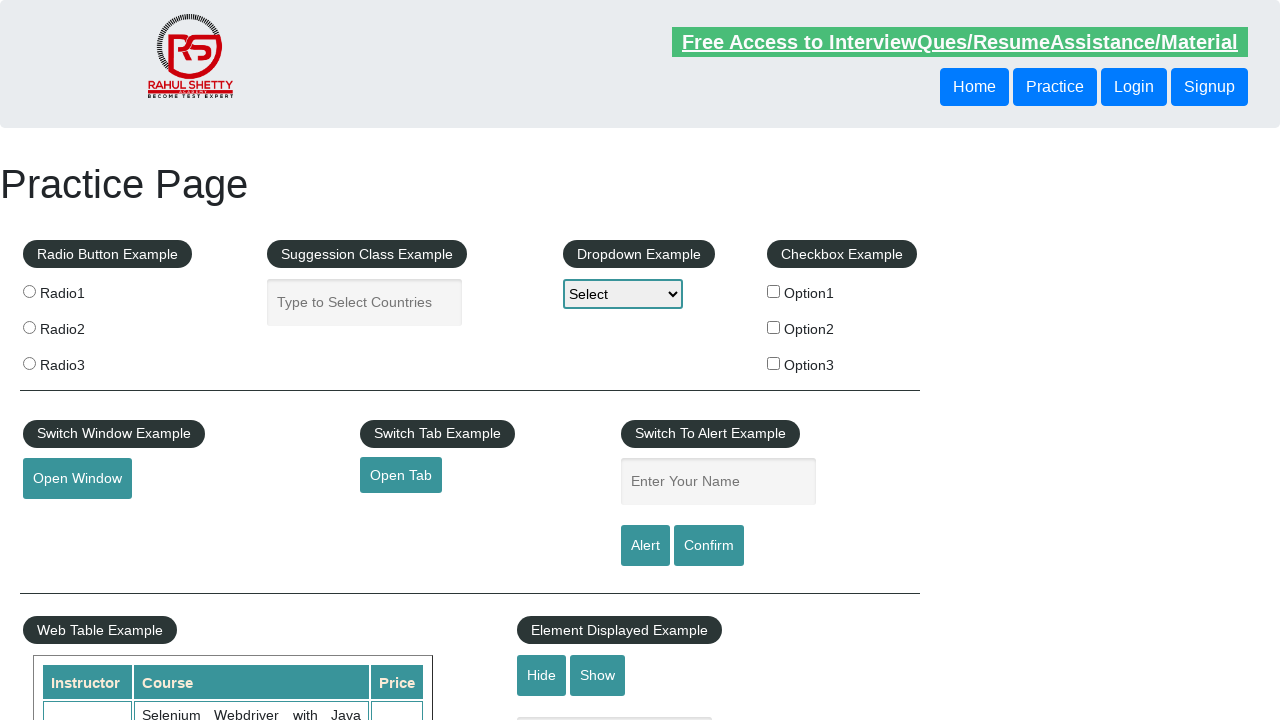

Selected second checkbox (Option2) from list
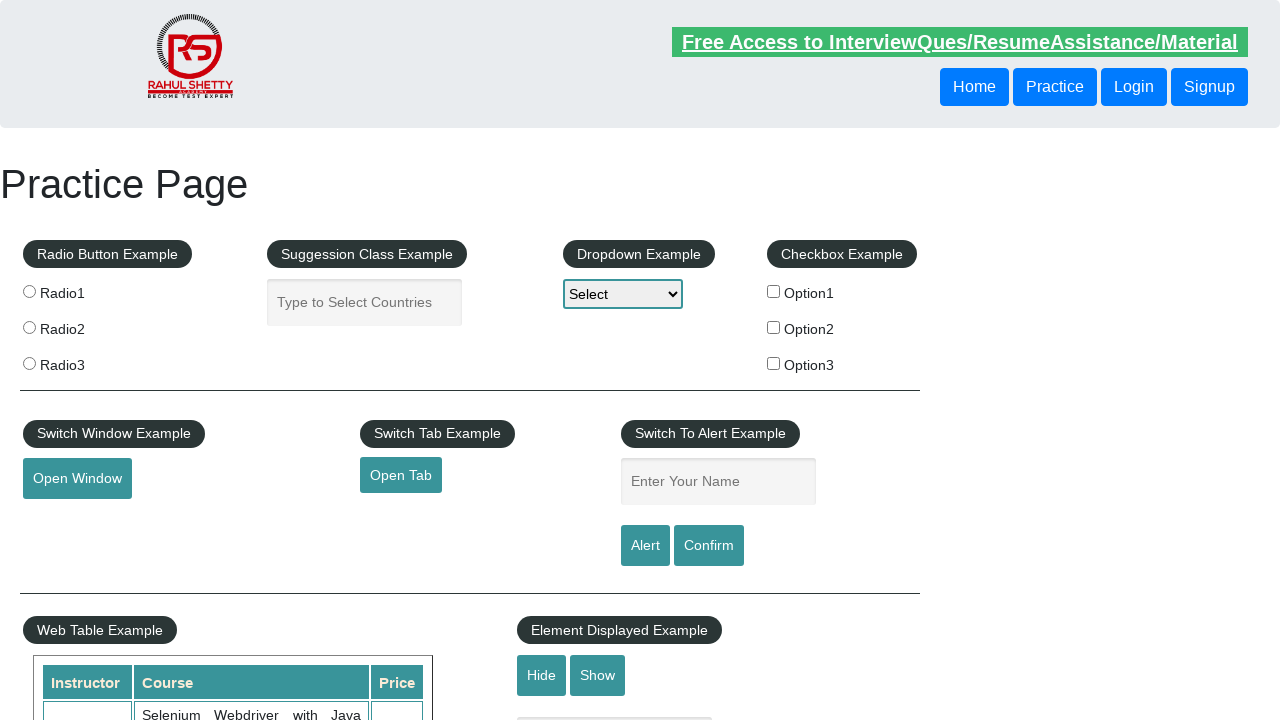

Clicked on Option2 checkbox at (774, 327) on div#checkbox-example input >> nth=1
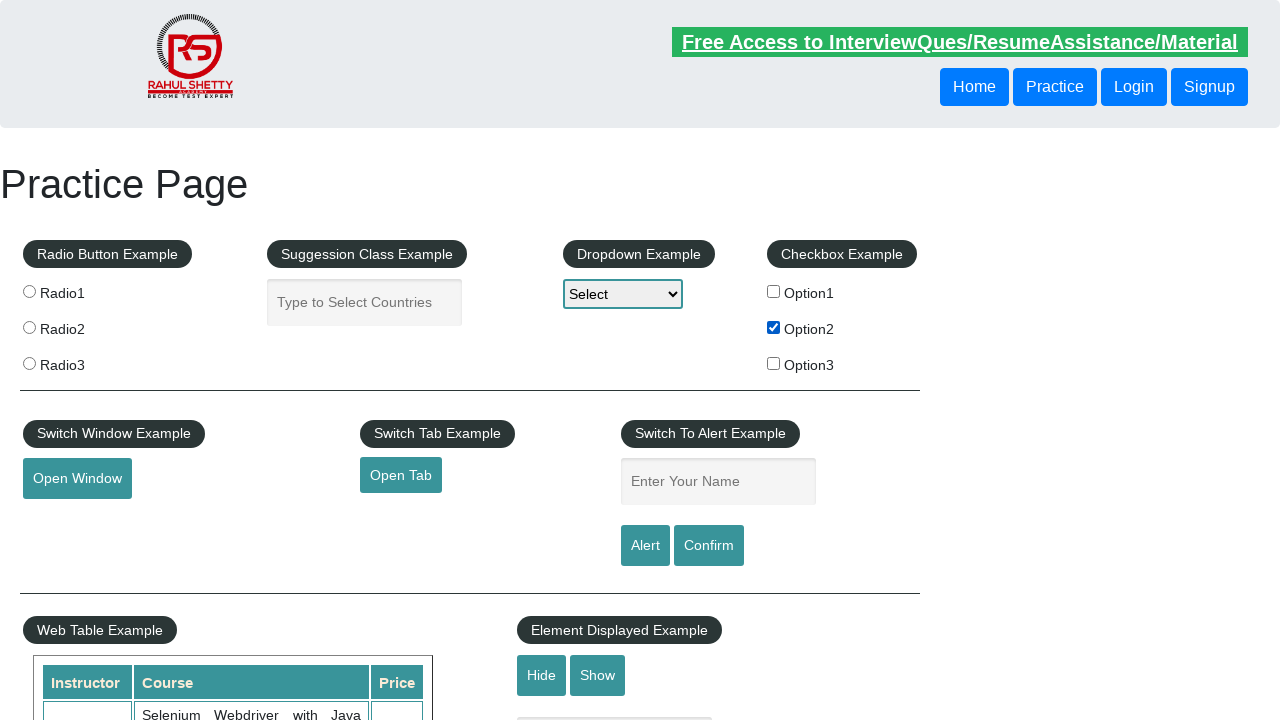

Retrieved text from checkbox parent: 'Option2'
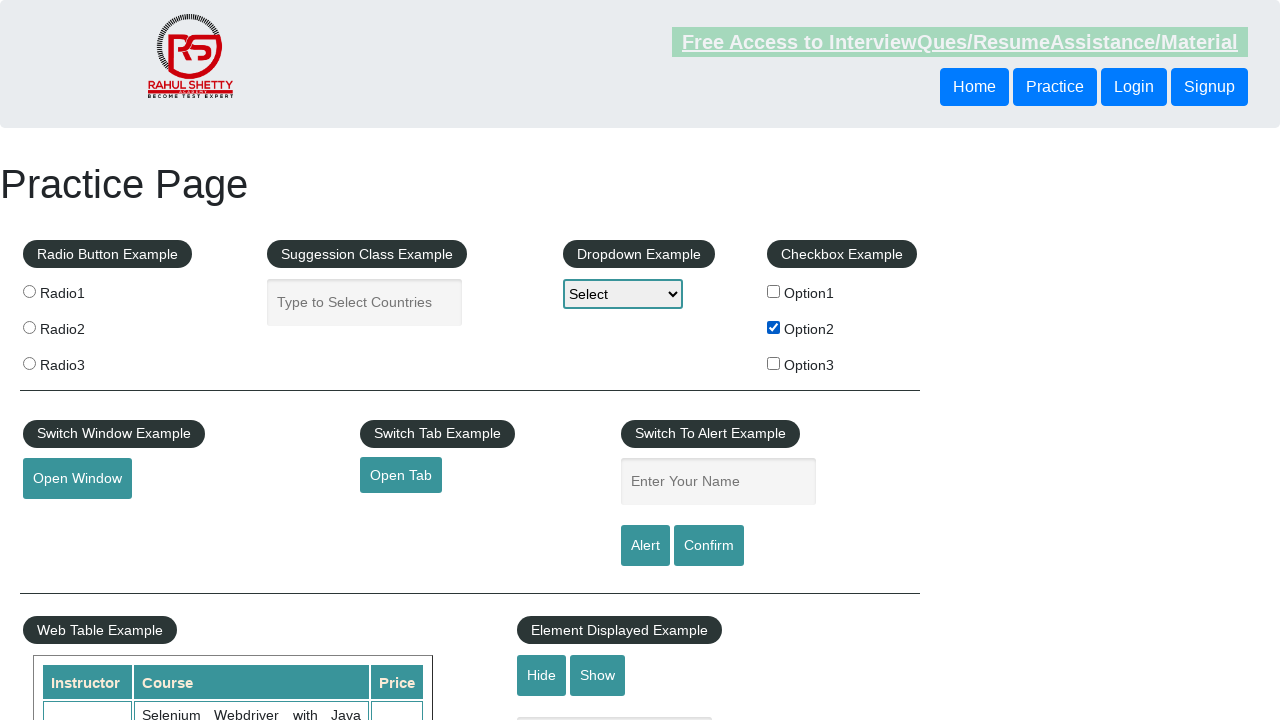

Selected 'Option2' in dropdown-class-example on #dropdown-class-example
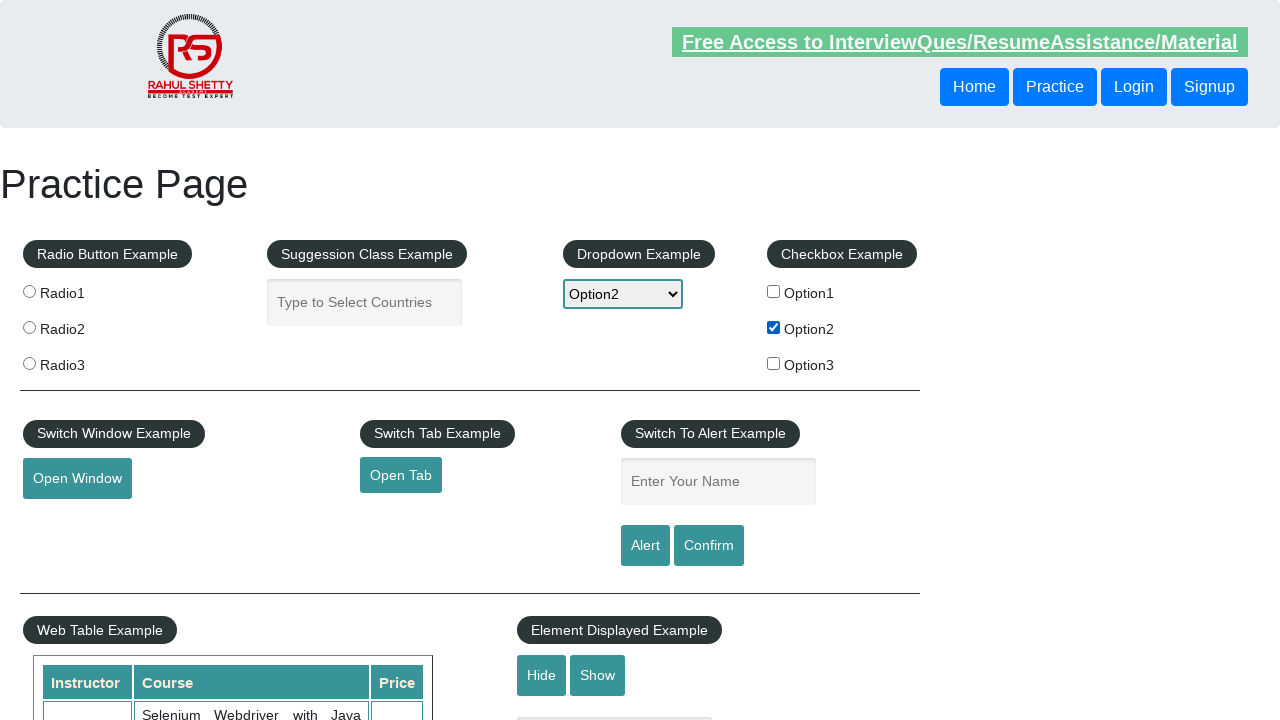

Filled name field with 'Option2' on #name
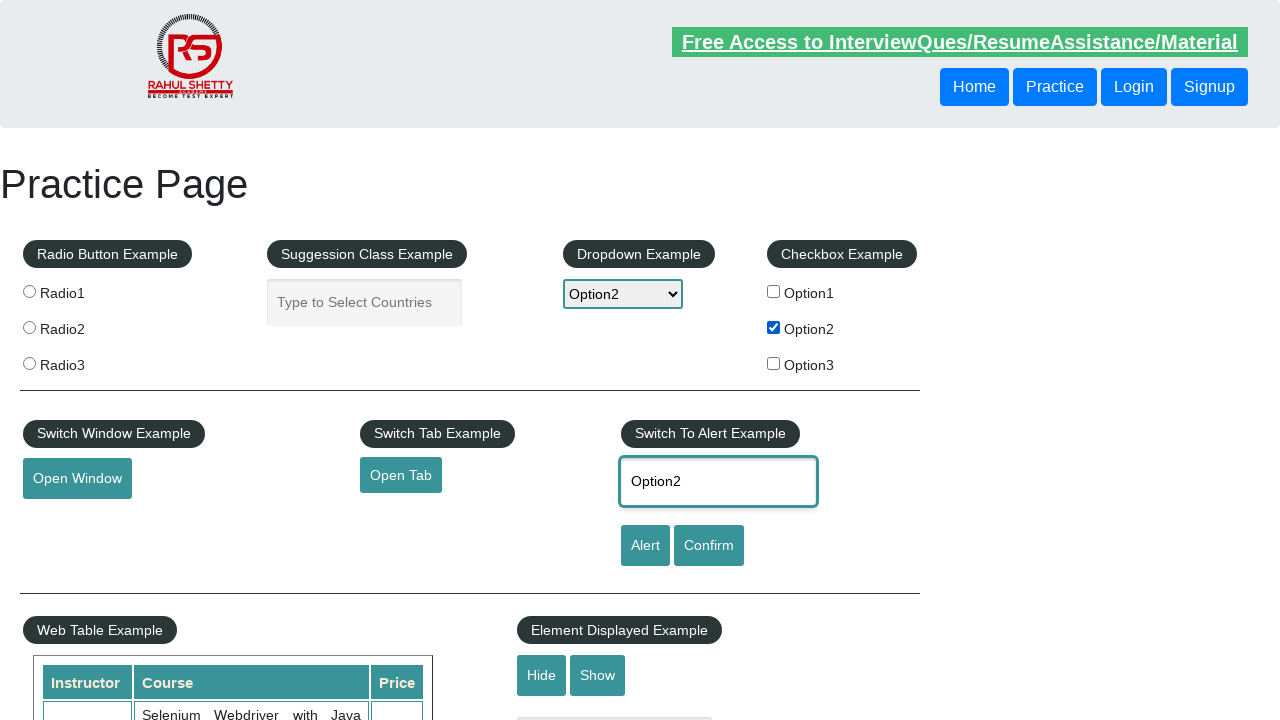

Clicked alert button to trigger alert dialog at (645, 546) on #alertbtn
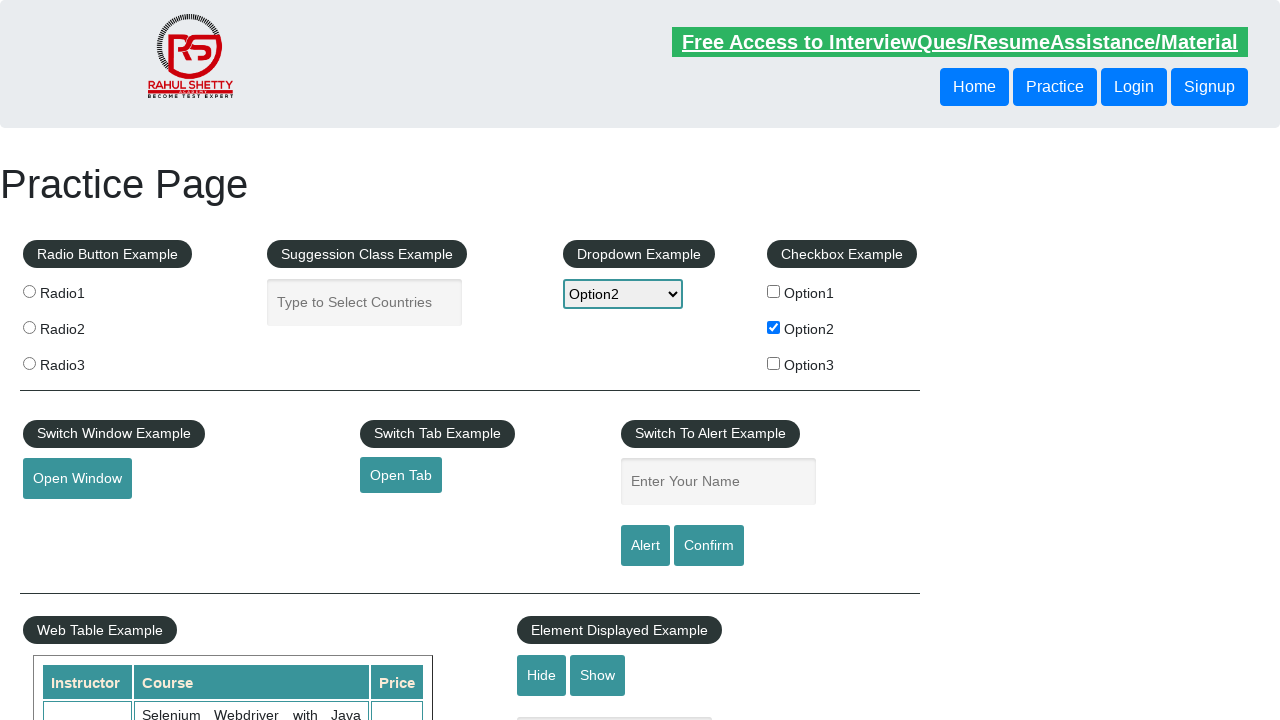

Set up dialog handler to accept alert
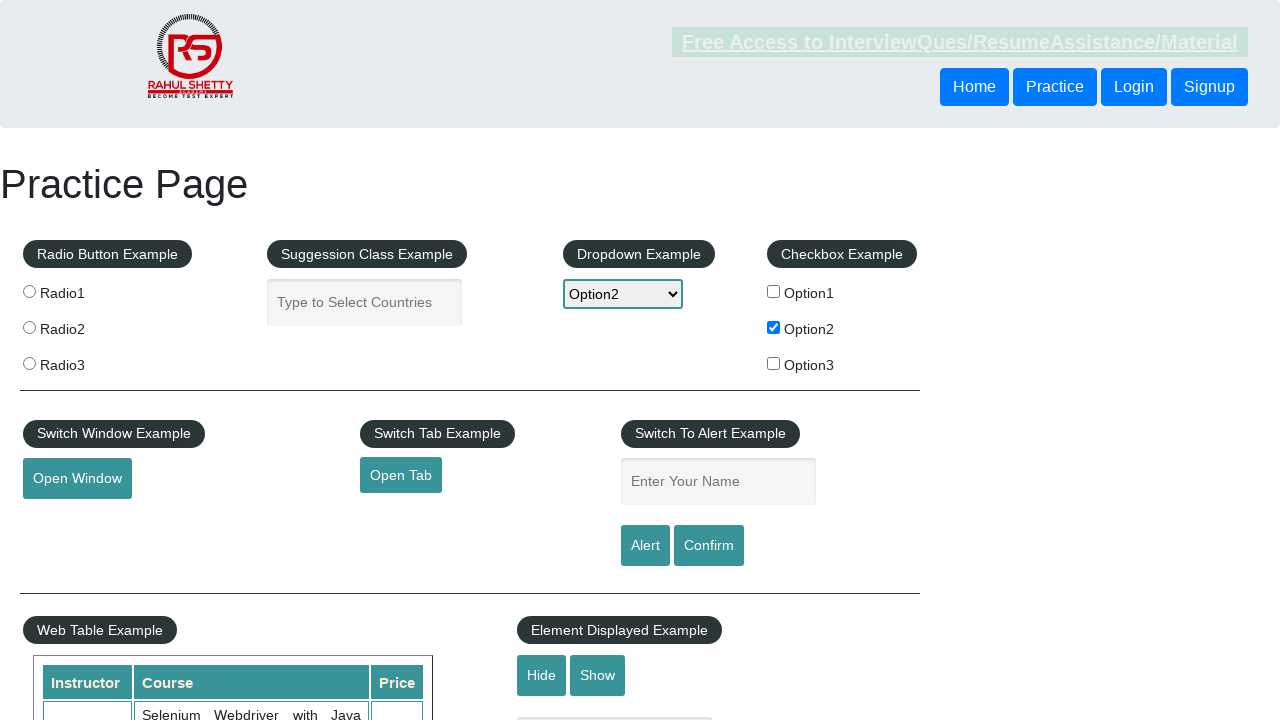

Waited for alert handling to complete
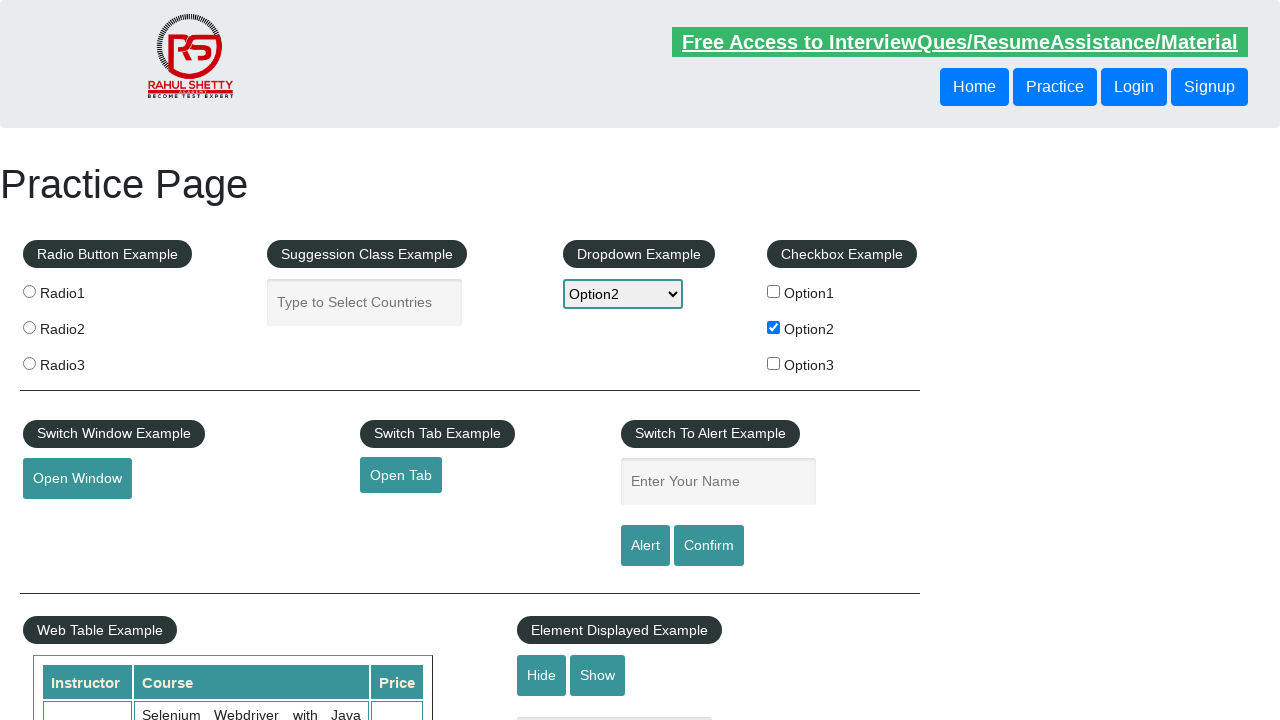

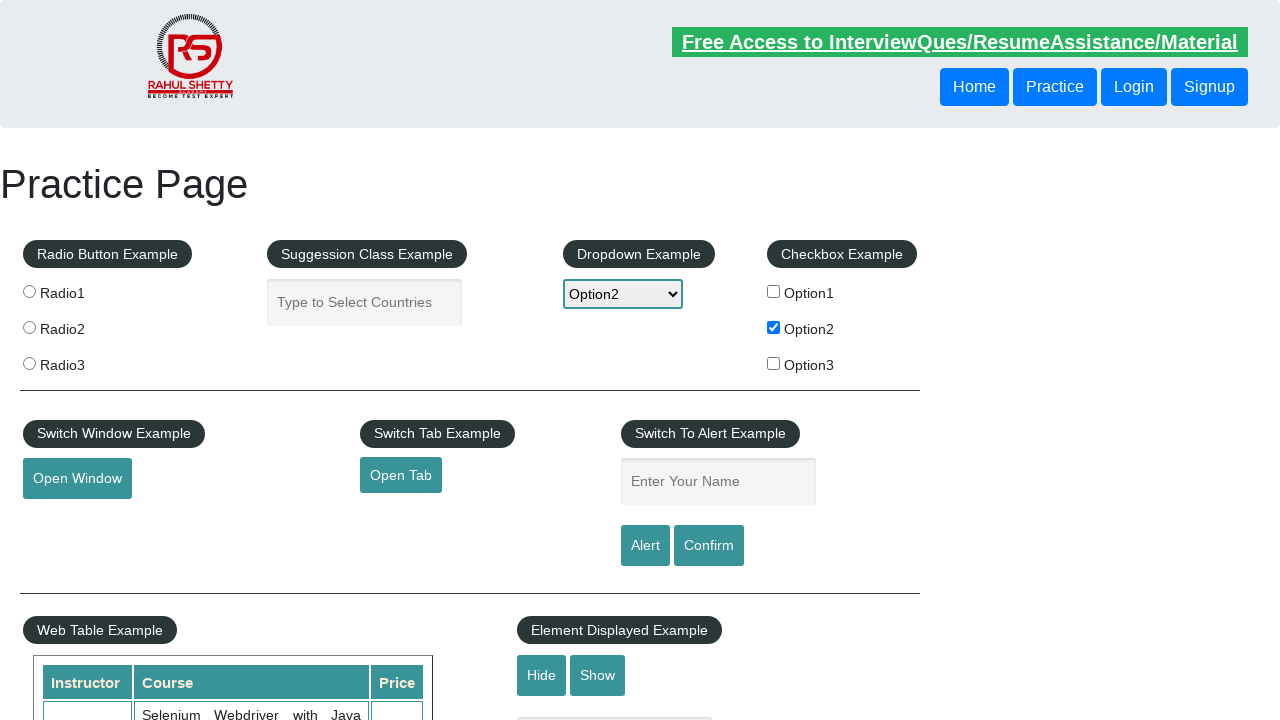